Waits for a button to become enabled after a delay and then clicks it

Starting URL: https://demoqa.com/dynamic-properties

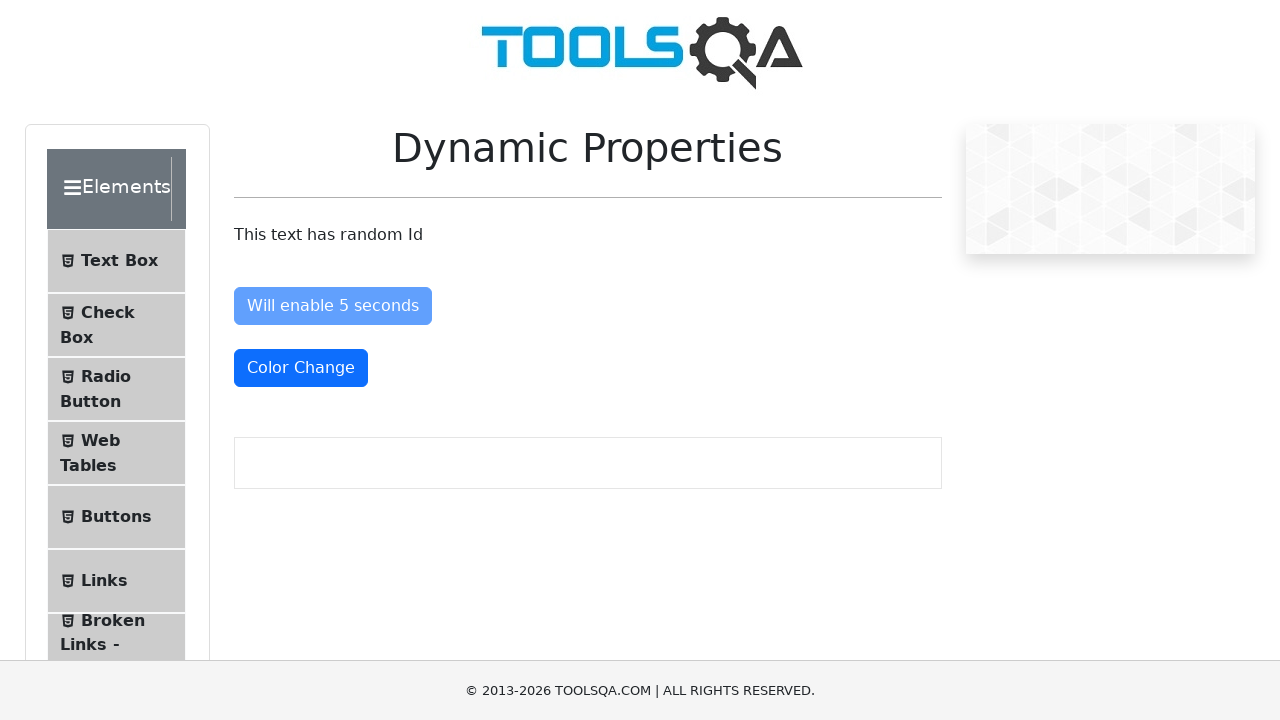

Navigated to DemoQA dynamic properties page
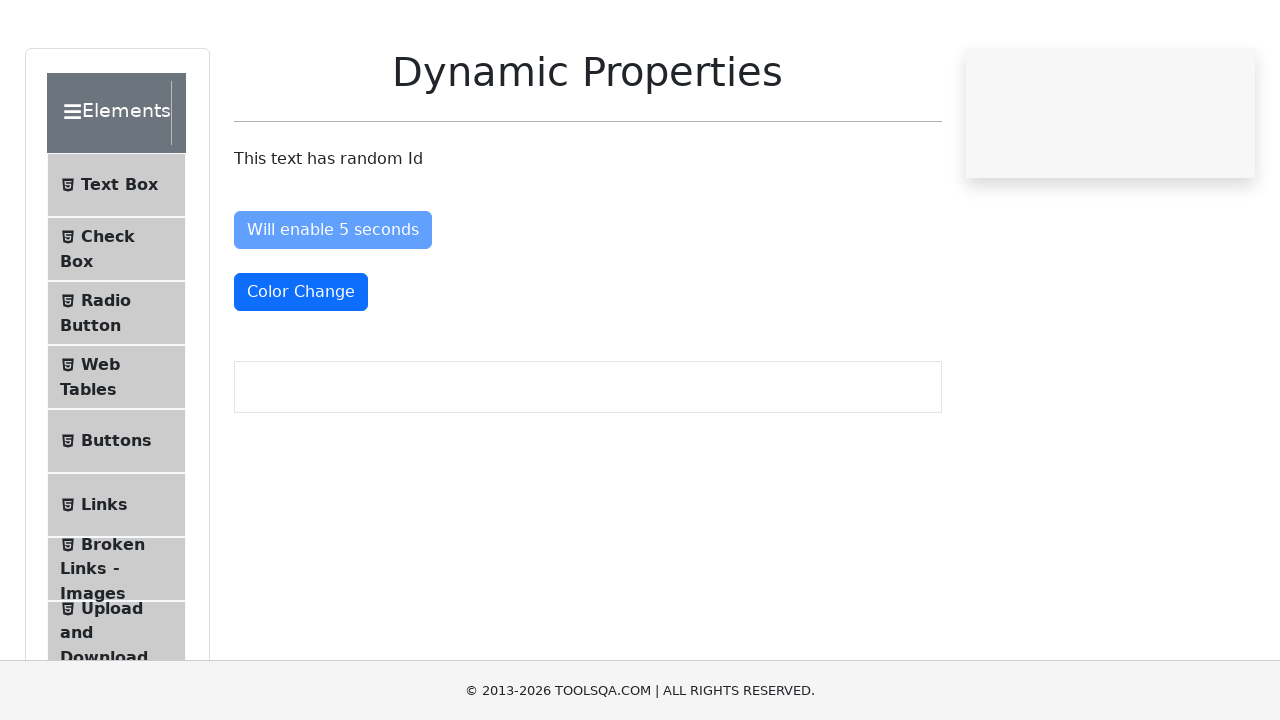

Button became enabled after delay
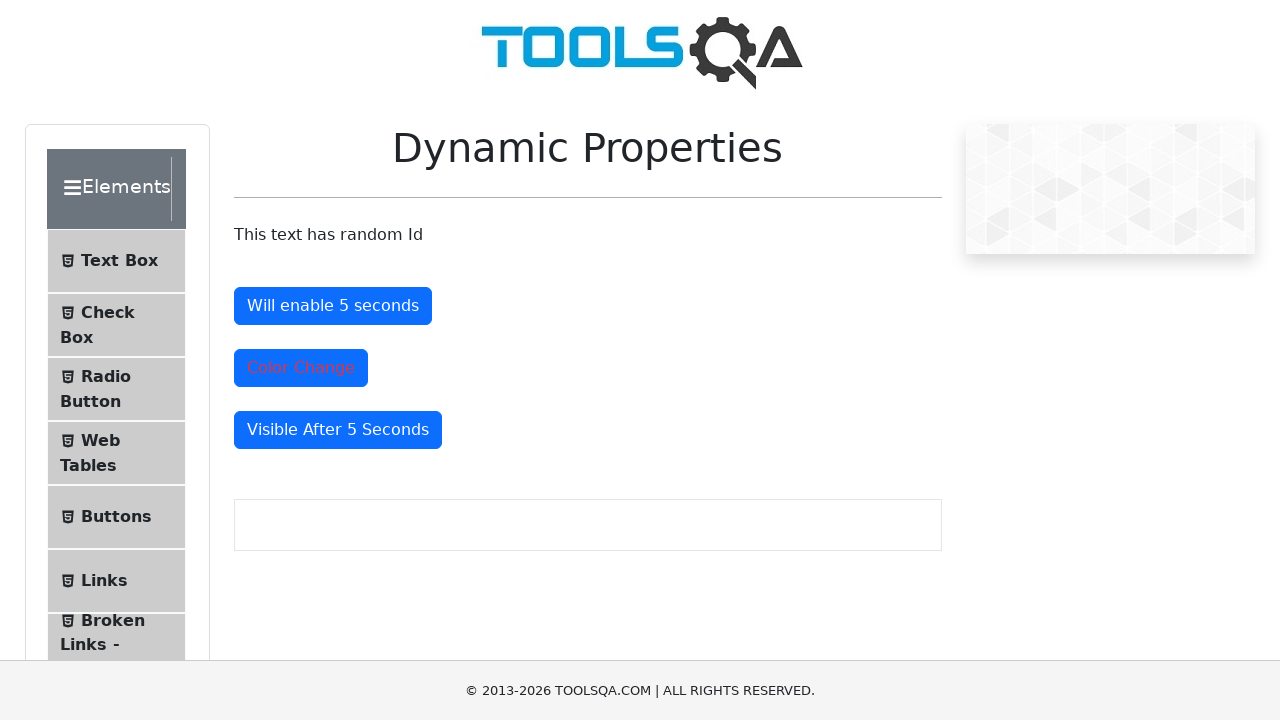

Clicked the enabled button at (333, 306) on #enableAfter
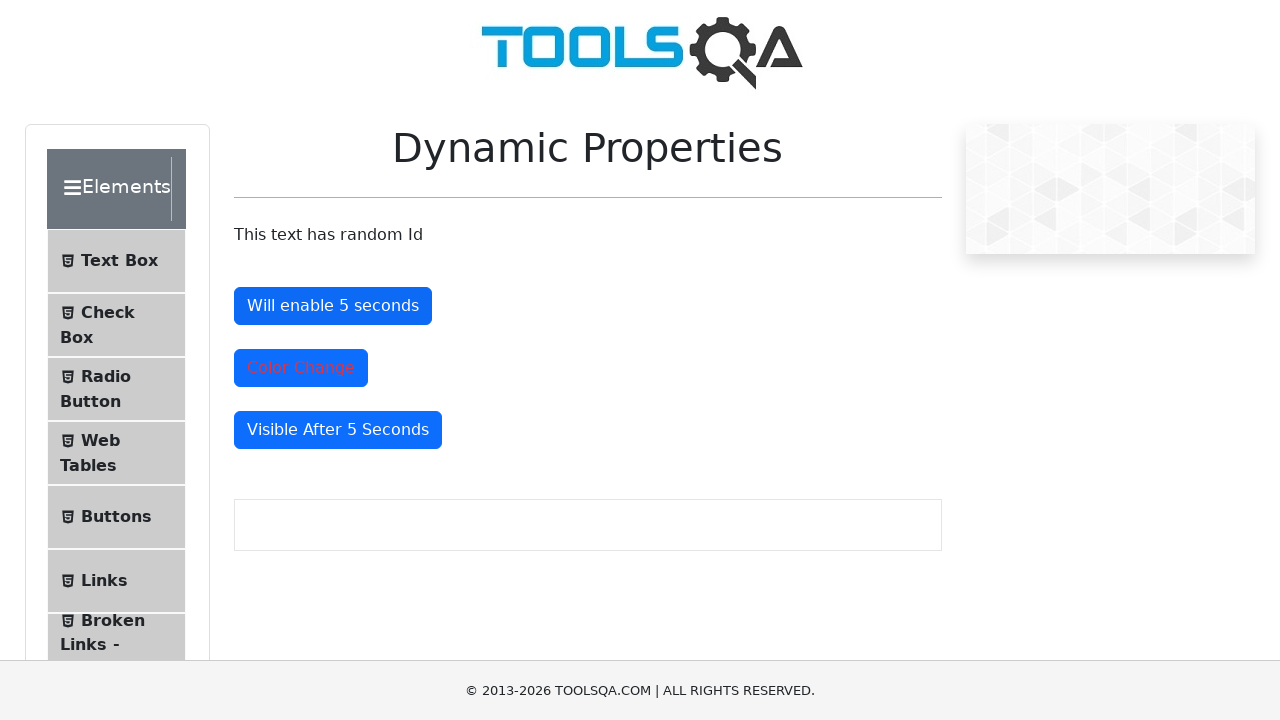

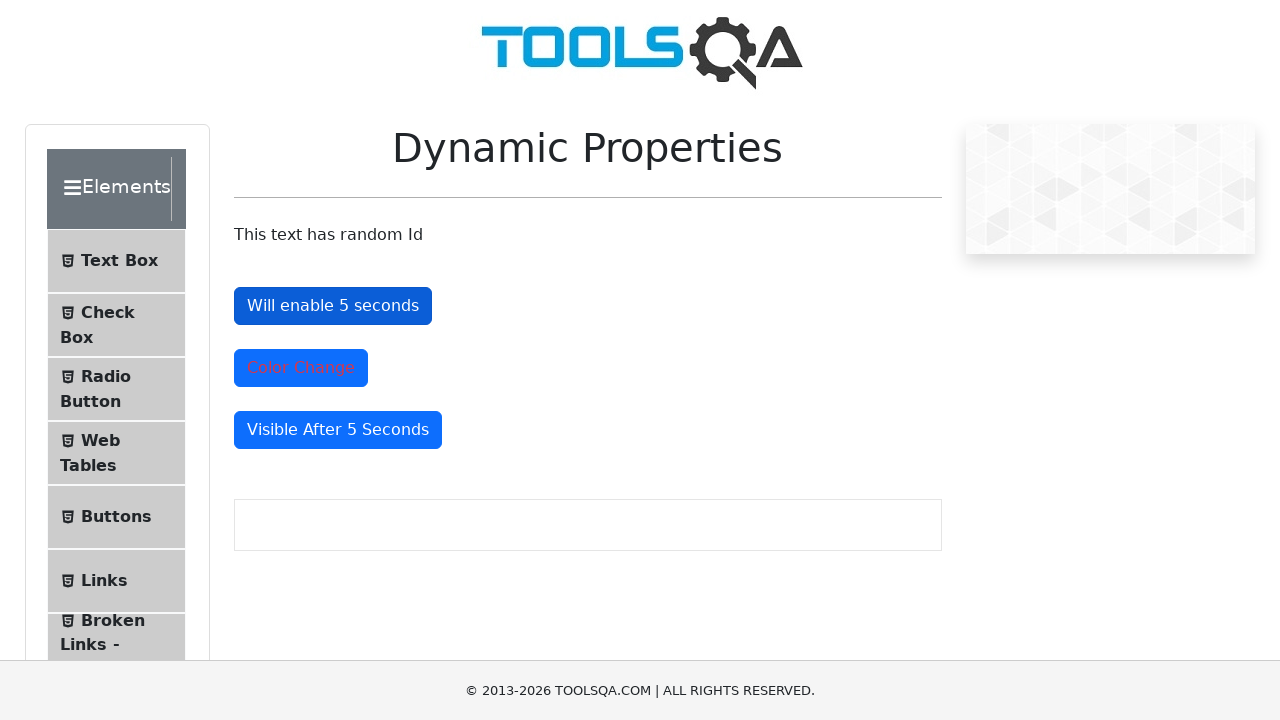